Tests that edits are saved when the input loses focus (blur event)

Starting URL: https://demo.playwright.dev/todomvc

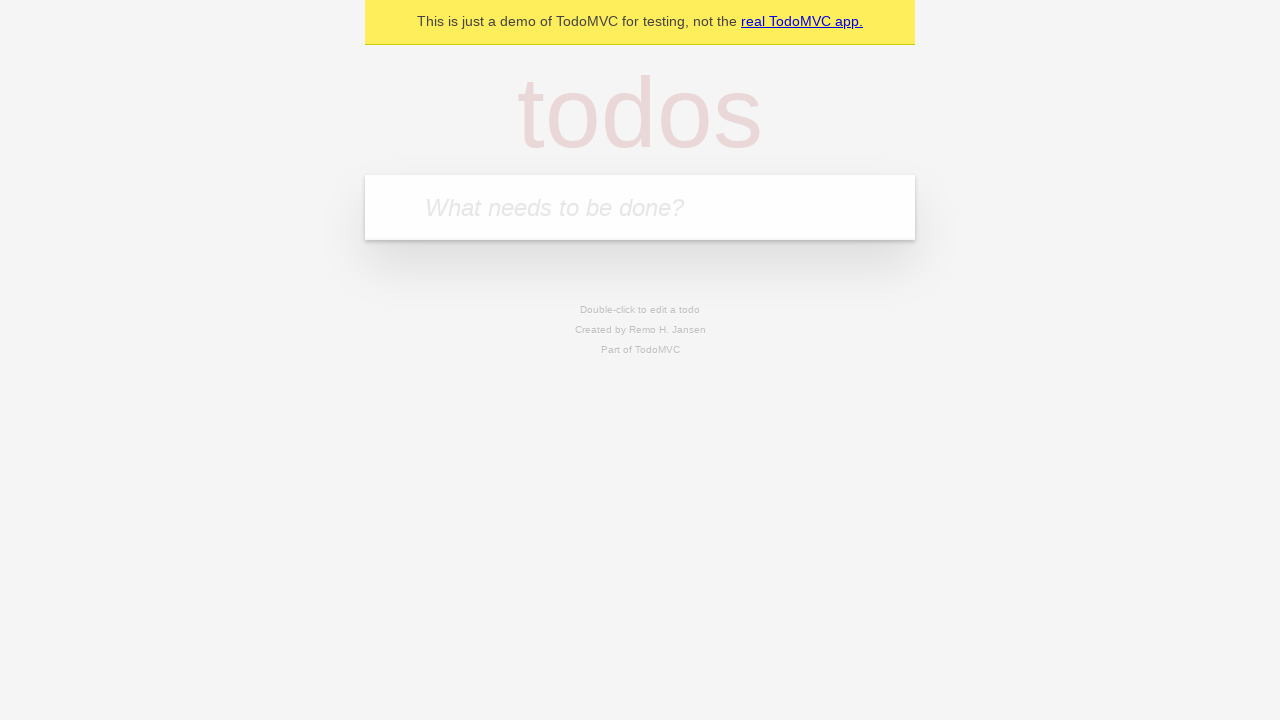

Filled first todo input with 'buy some cheese' on internal:attr=[placeholder="What needs to be done?"i]
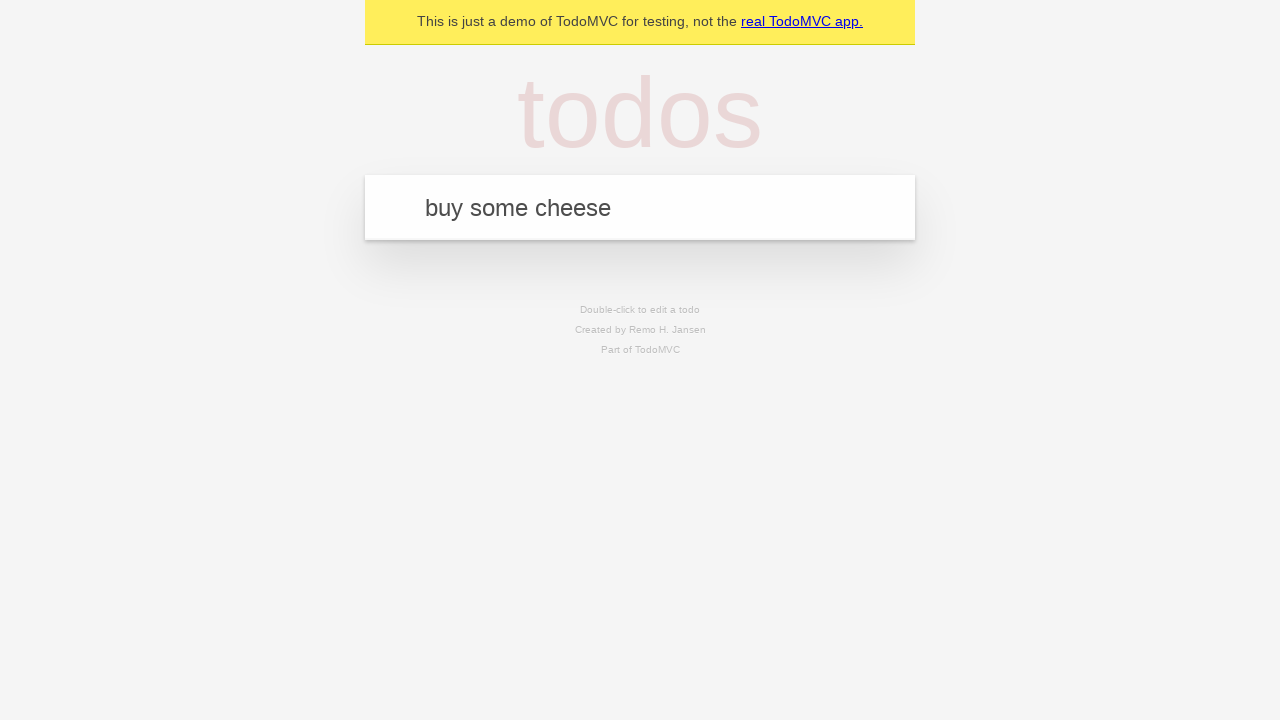

Pressed Enter to create first todo on internal:attr=[placeholder="What needs to be done?"i]
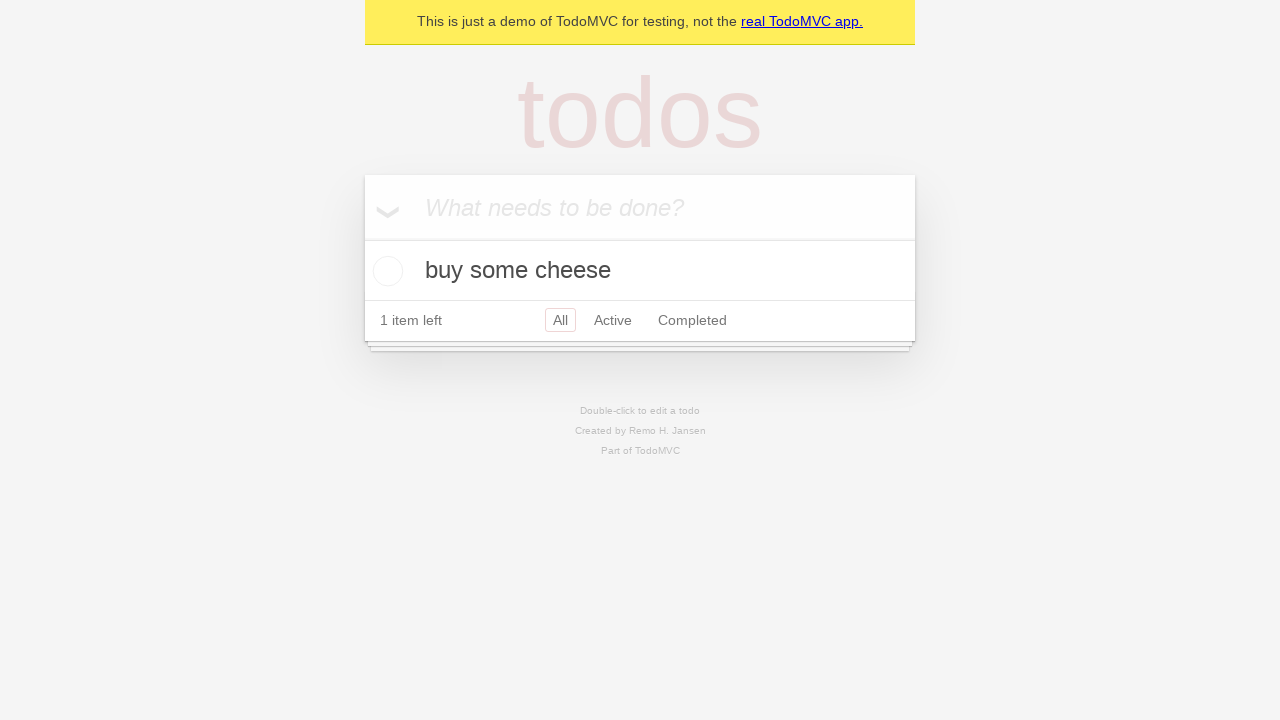

Filled second todo input with 'feed the cat' on internal:attr=[placeholder="What needs to be done?"i]
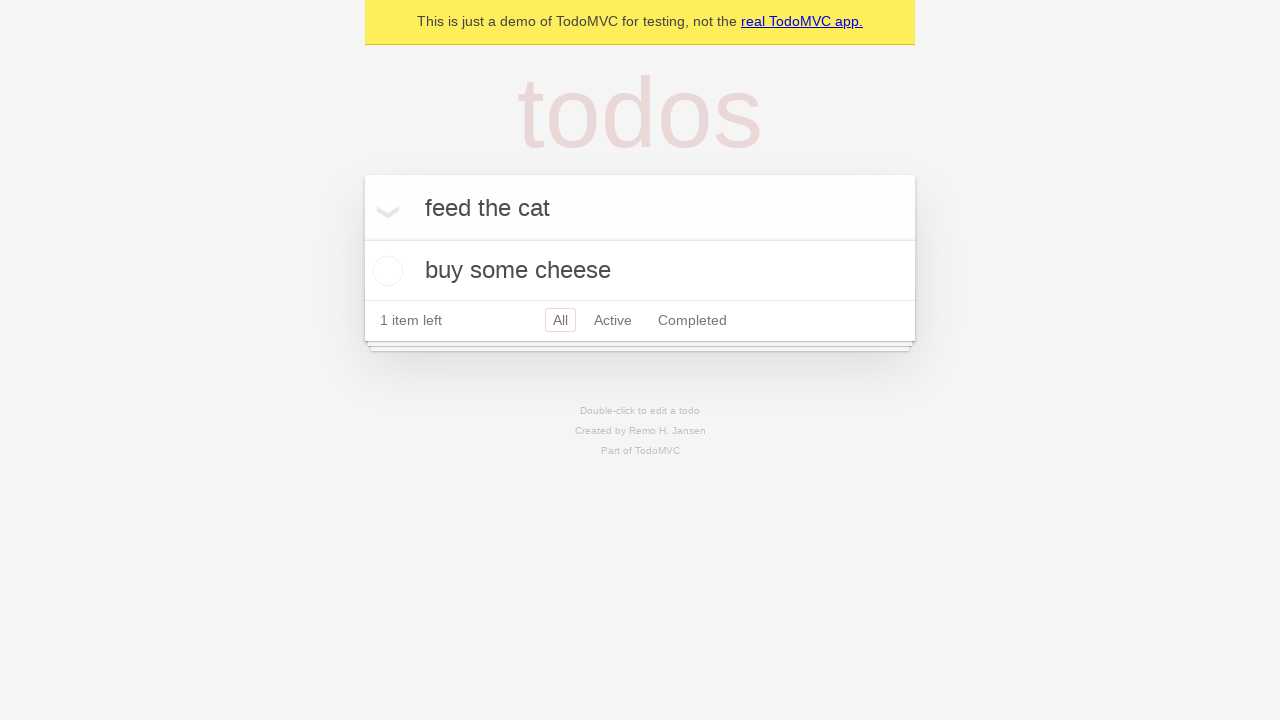

Pressed Enter to create second todo on internal:attr=[placeholder="What needs to be done?"i]
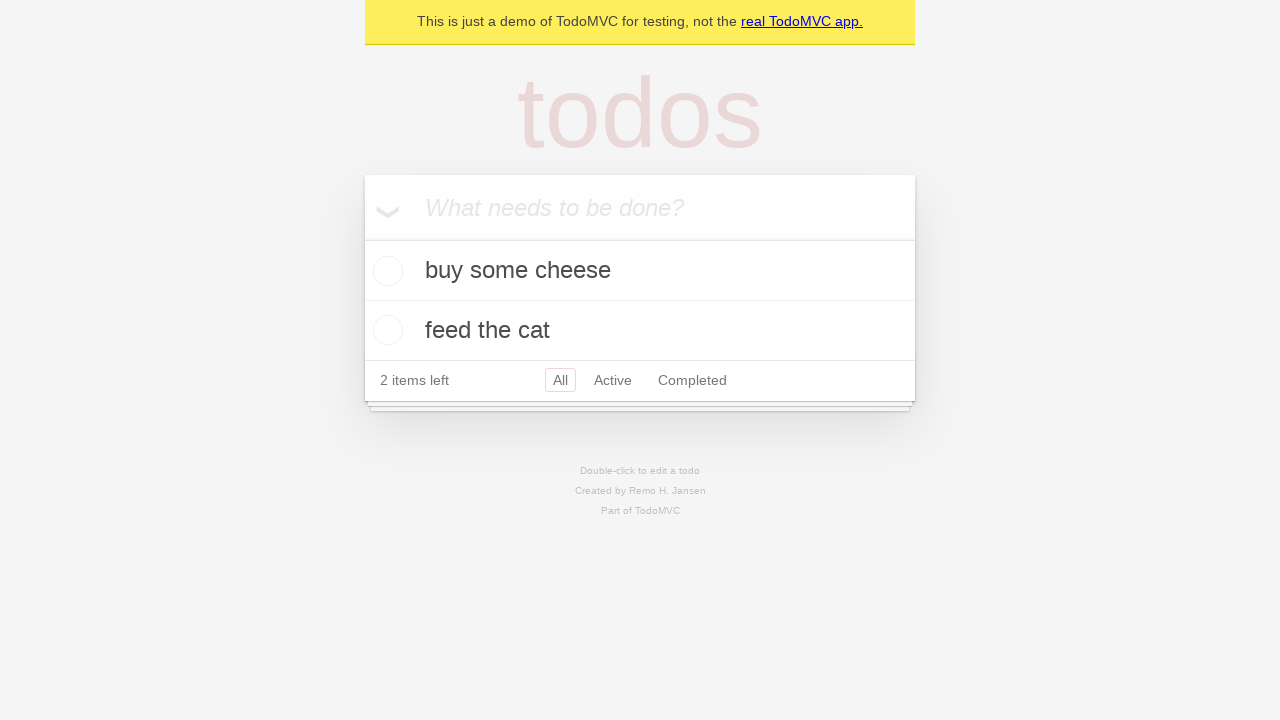

Filled third todo input with 'book a doctors appointment' on internal:attr=[placeholder="What needs to be done?"i]
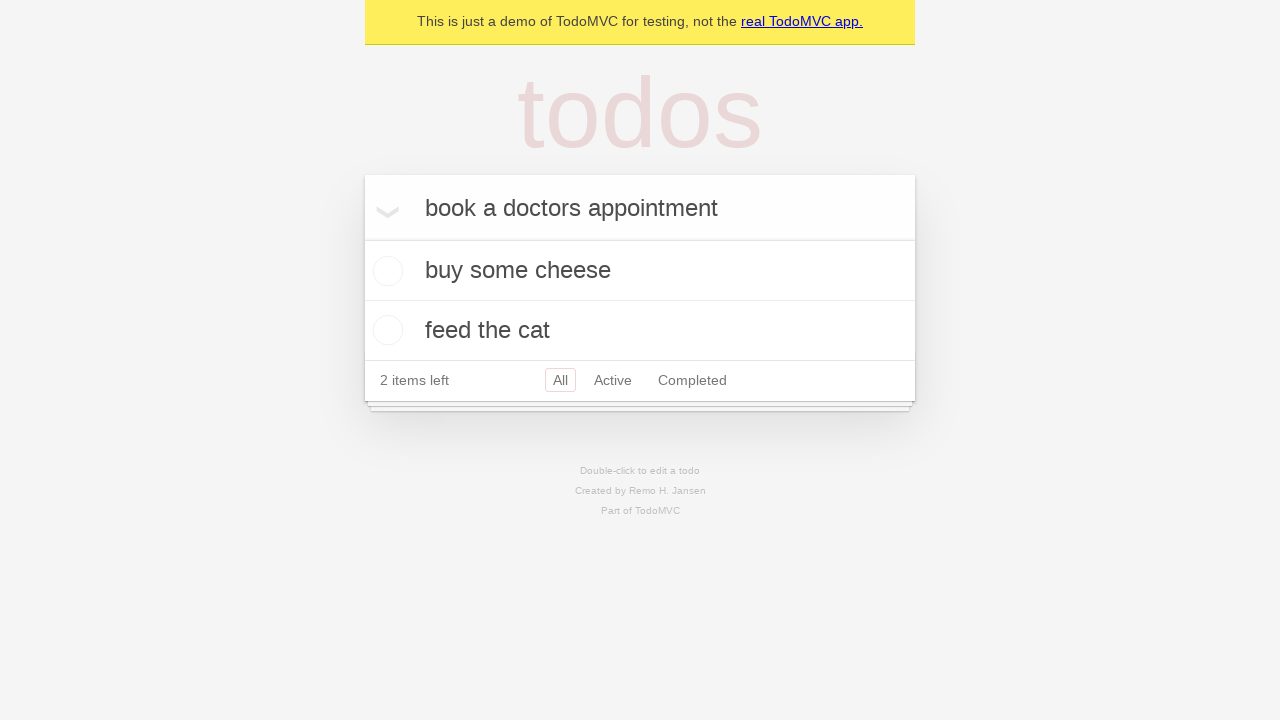

Pressed Enter to create third todo on internal:attr=[placeholder="What needs to be done?"i]
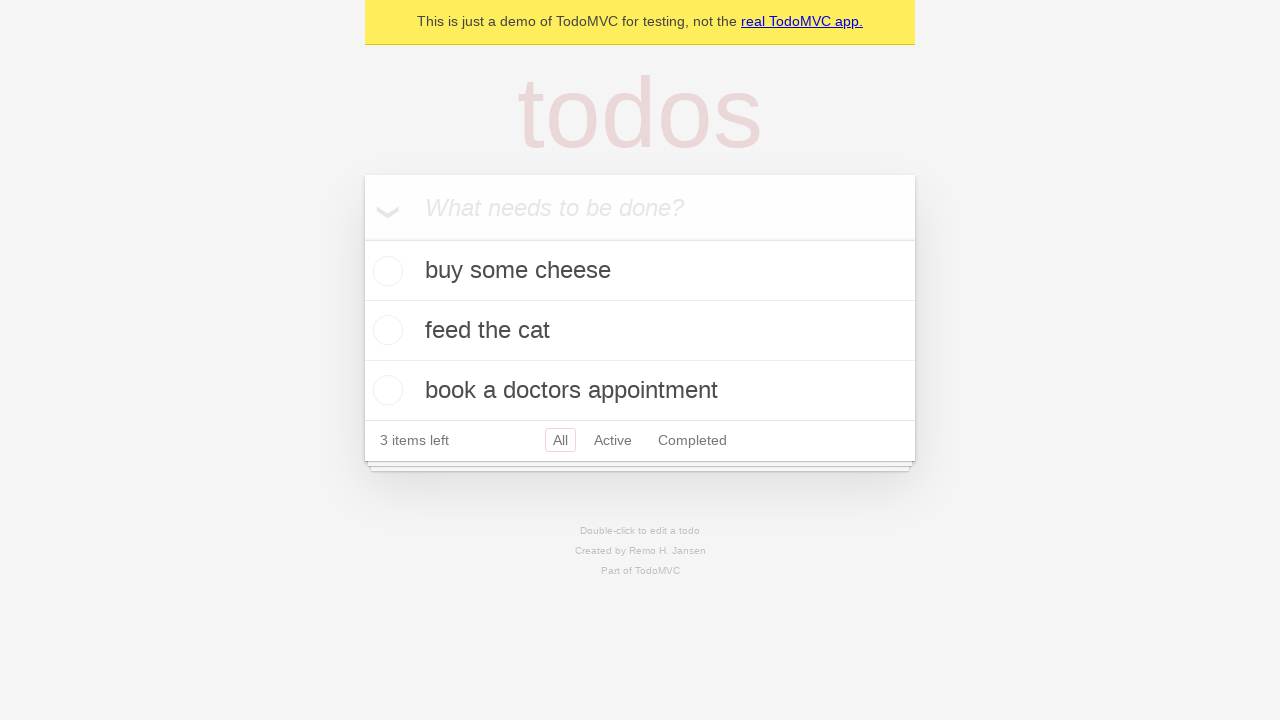

Waited for todo items to load
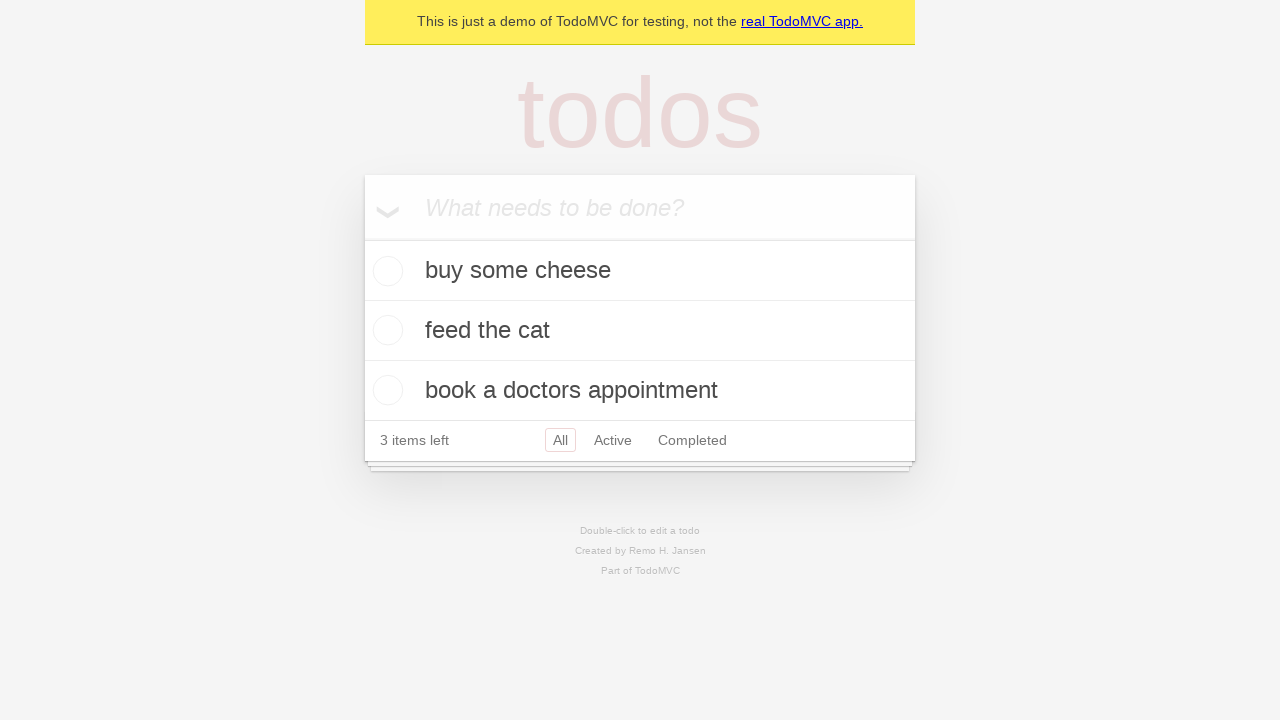

Double-clicked second todo item to enter edit mode at (640, 331) on internal:testid=[data-testid="todo-item"s] >> nth=1
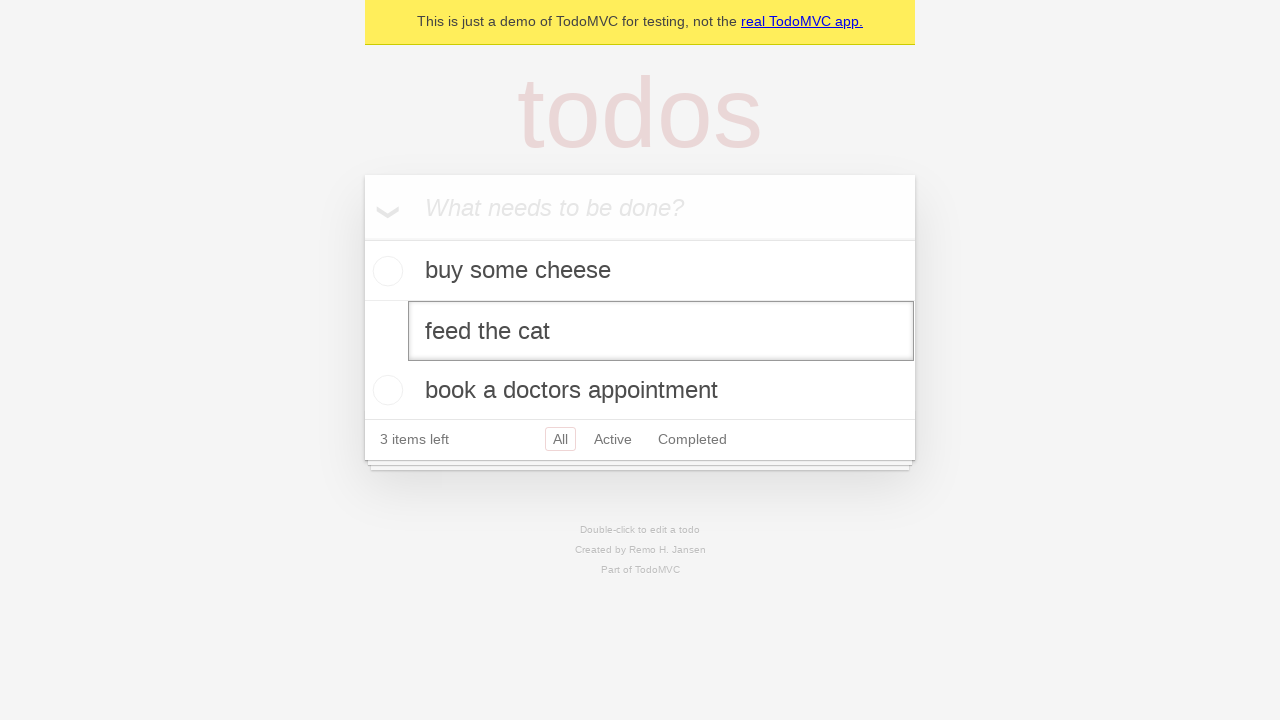

Filled edit input with 'buy some sausages' on internal:testid=[data-testid="todo-item"s] >> nth=1 >> internal:role=textbox[nam
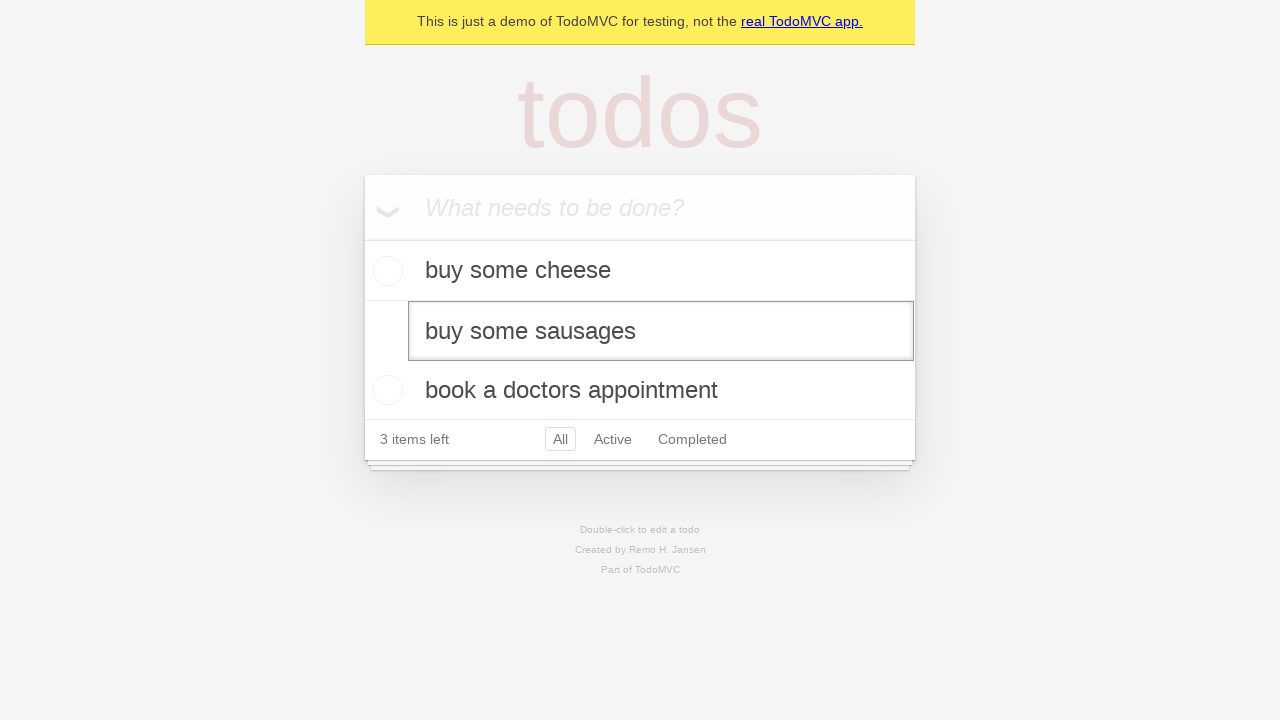

Dispatched blur event to save edit on input
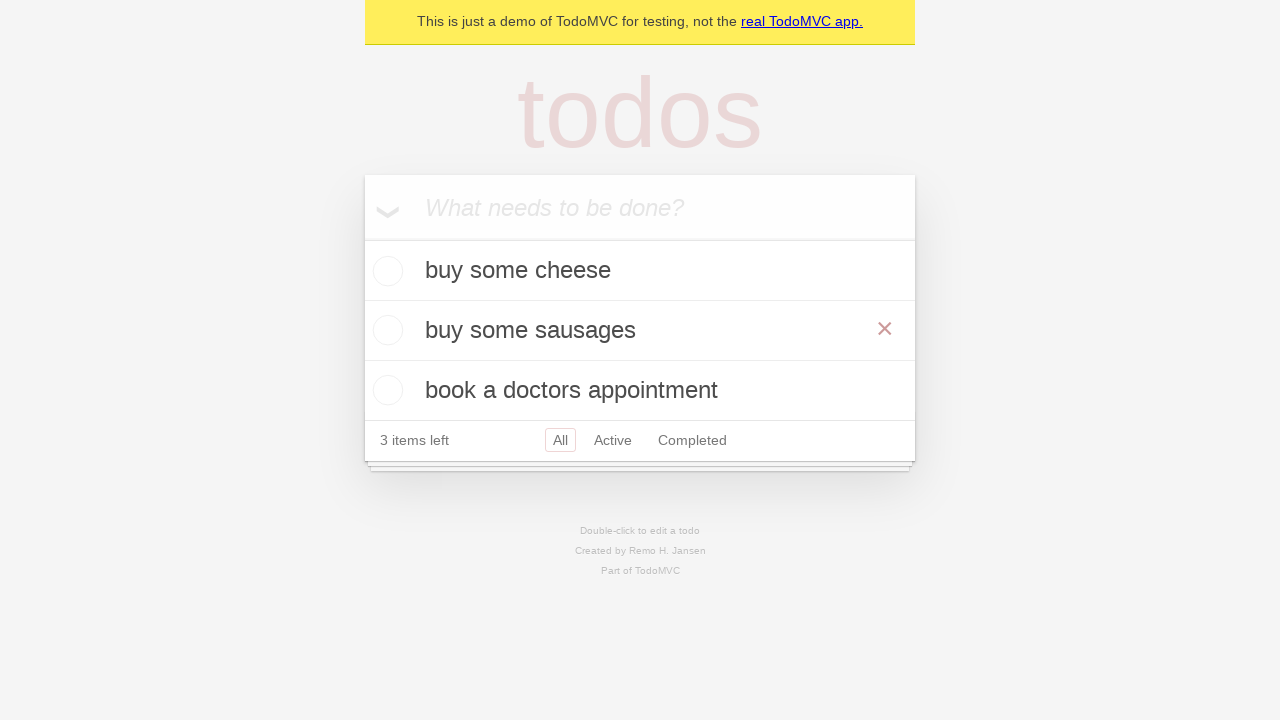

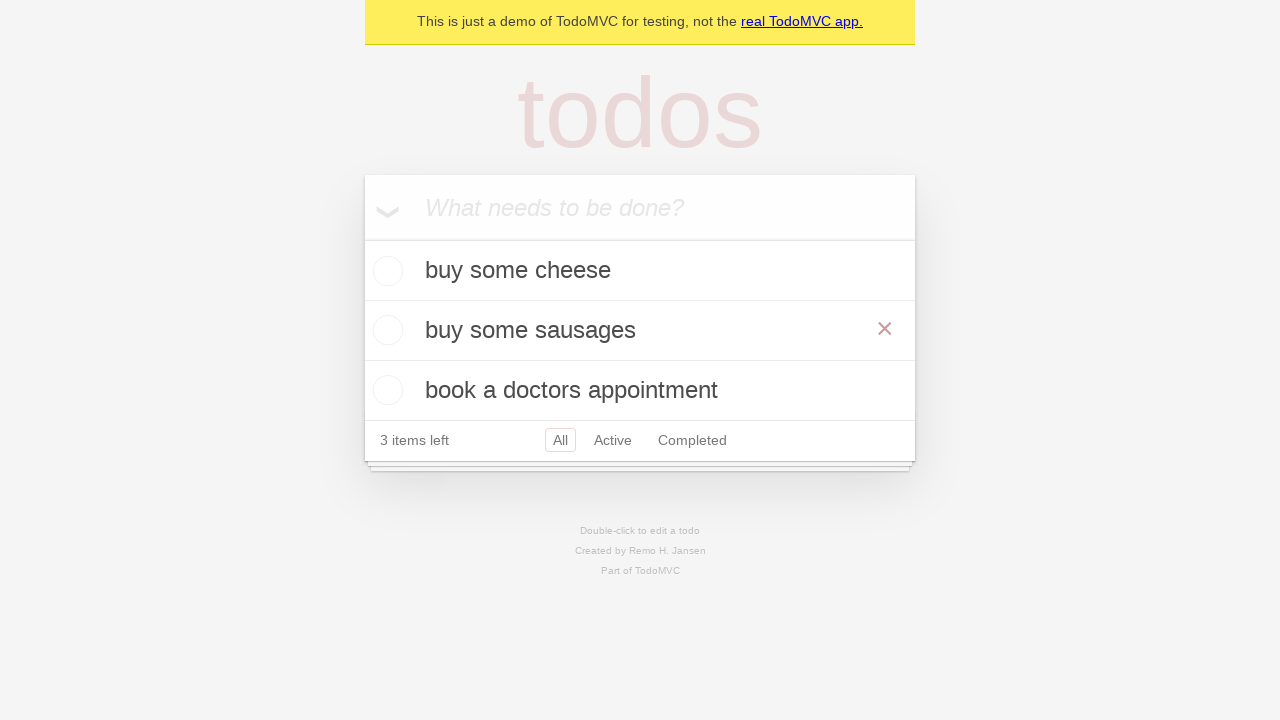